Tests mouse interaction functionality by performing a double-click on a button and then a right-click (context click) on another button to verify these mouse actions work correctly.

Starting URL: https://demoqa.com/buttons

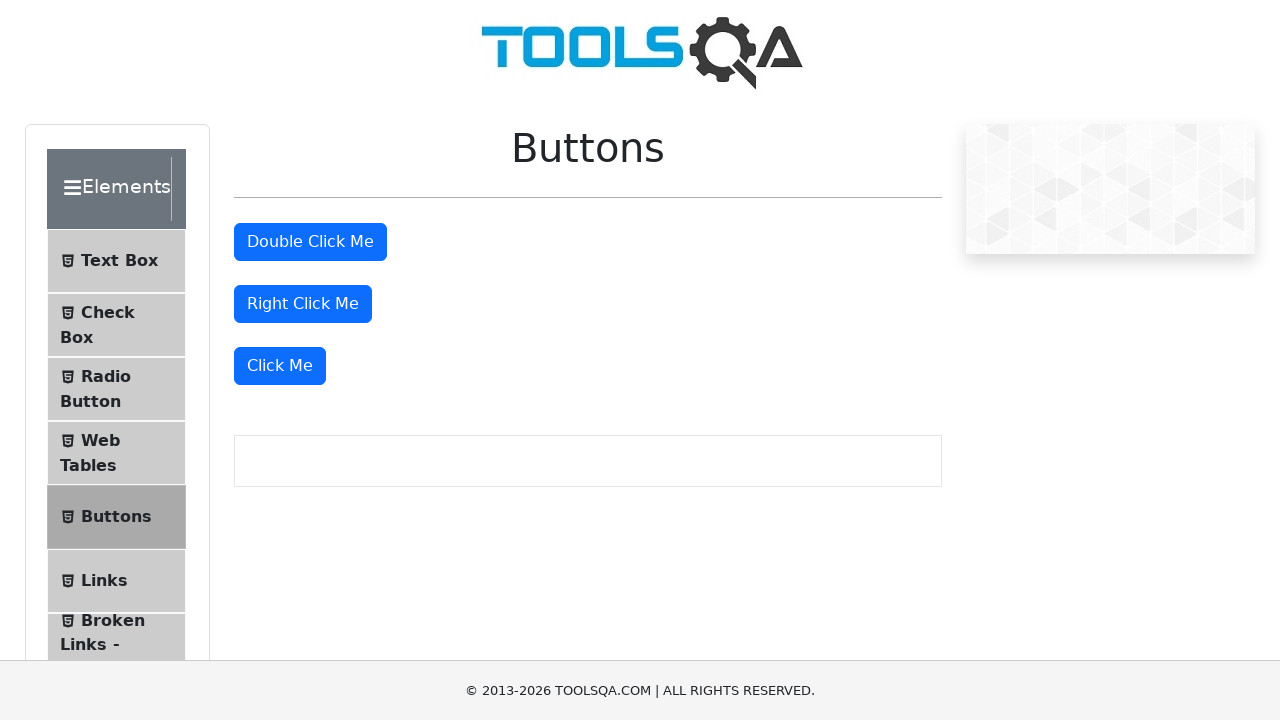

Waited for double click button to become visible
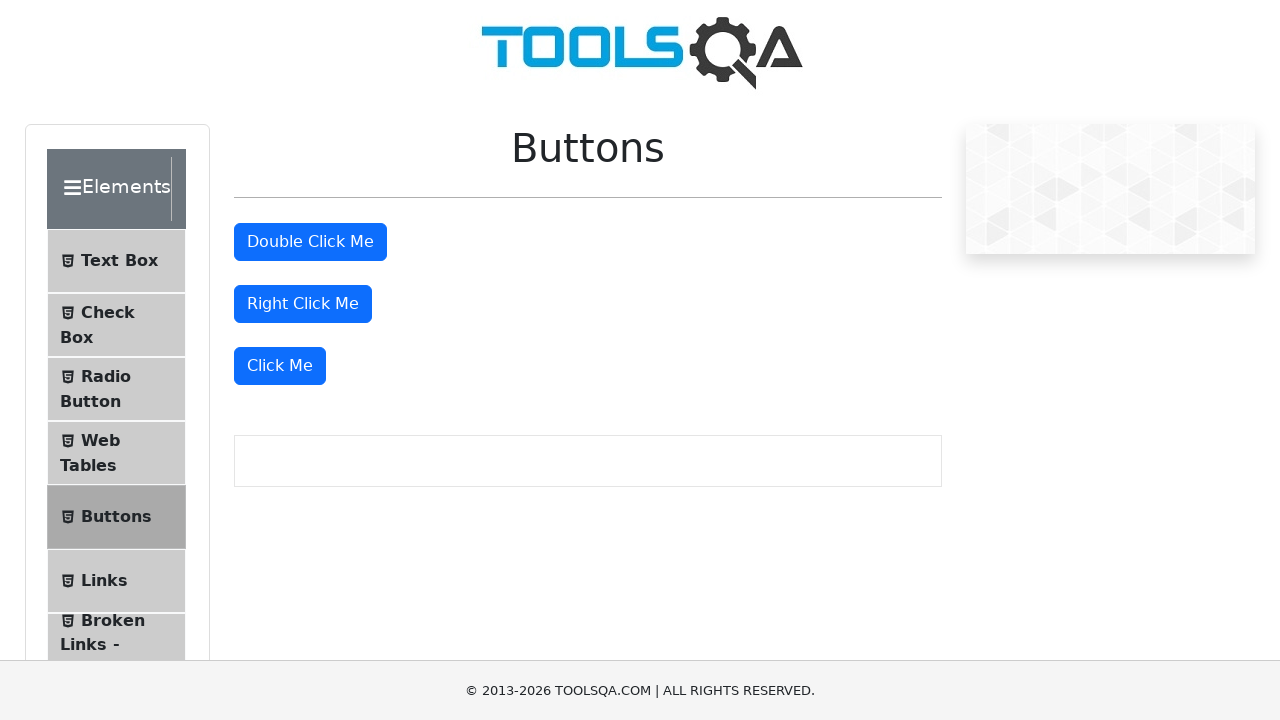

Performed double-click on the double click button at (310, 242) on #doubleClickBtn
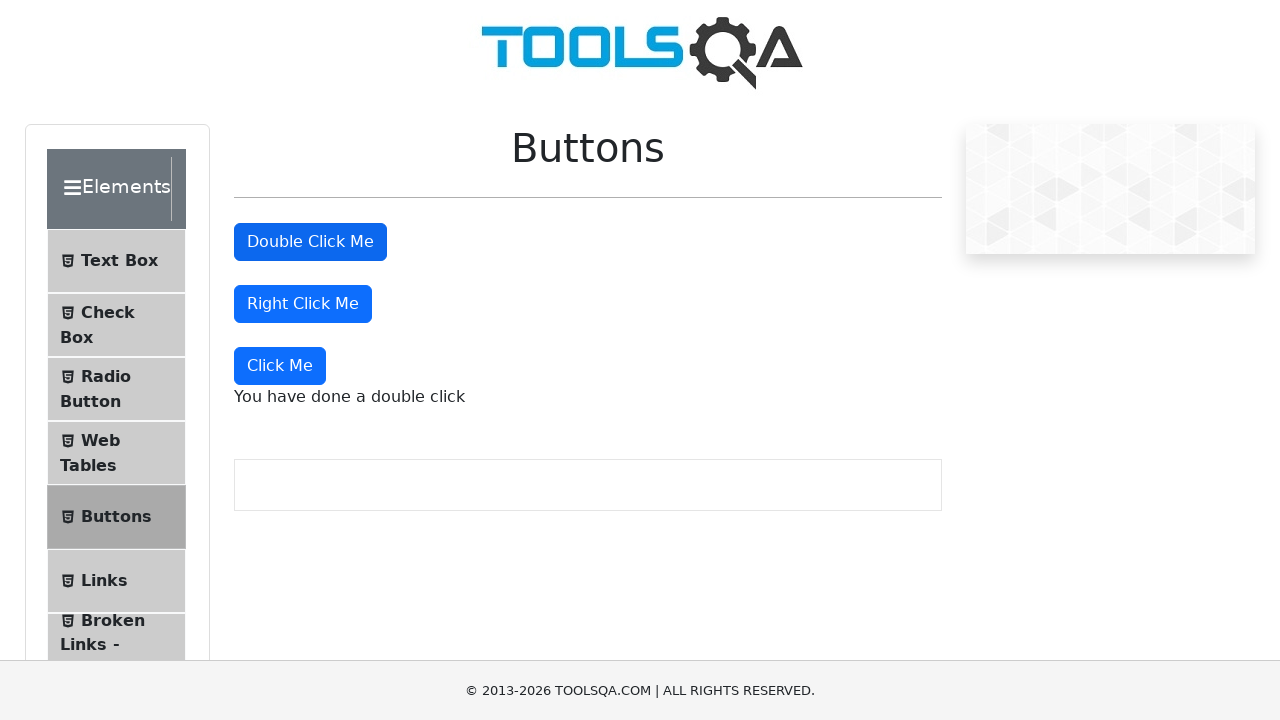

Waited 1 second for double-click action to register
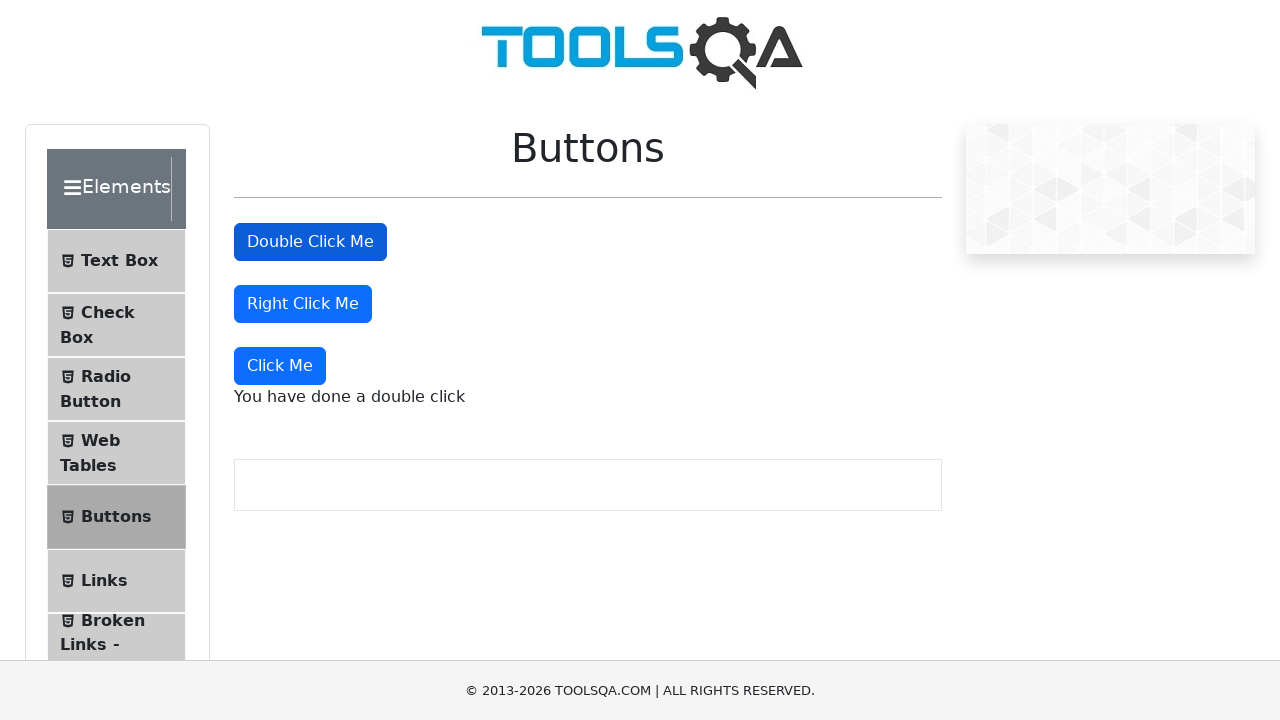

Performed right-click (context click) on the right click button at (303, 304) on #rightClickBtn
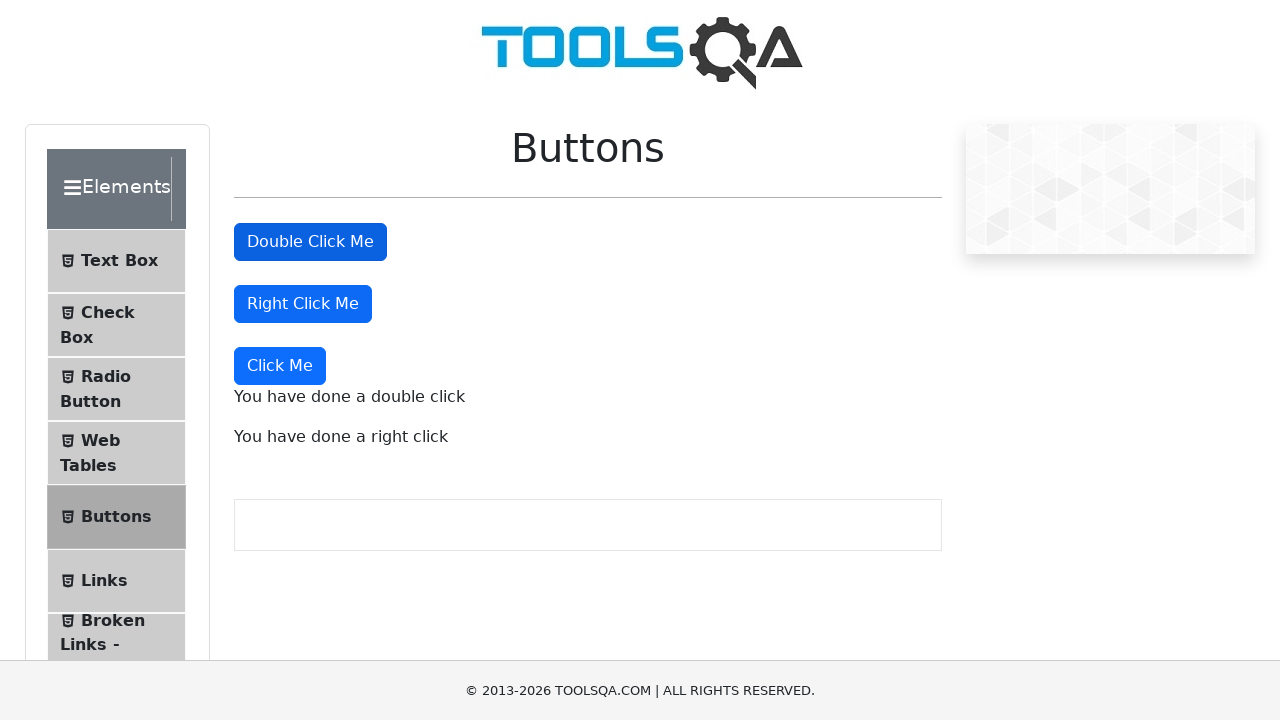

Verified double click success message appeared
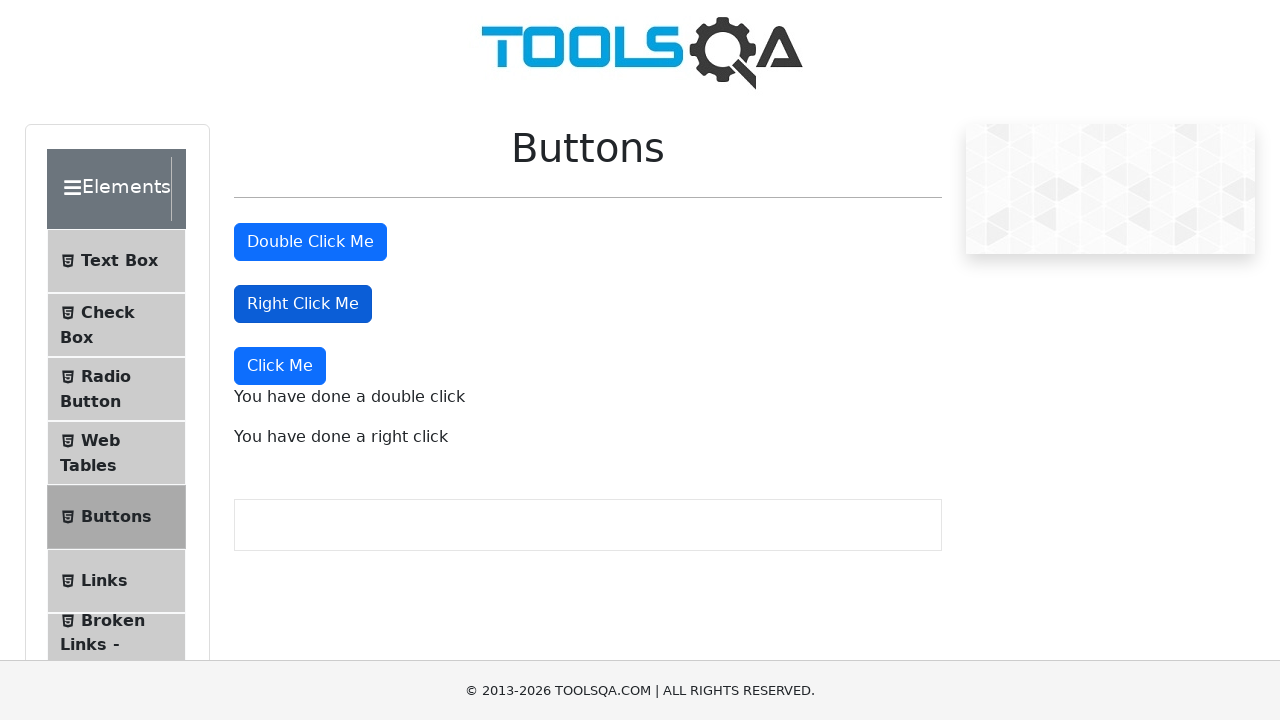

Verified right click success message appeared
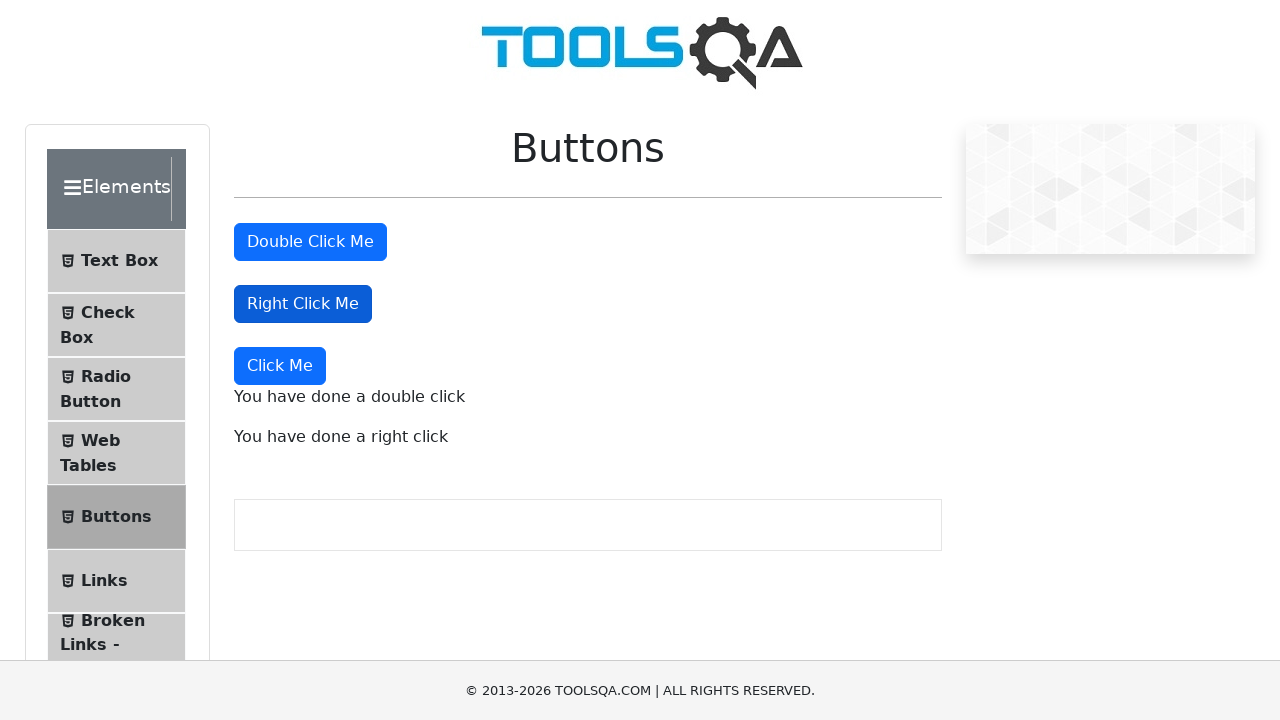

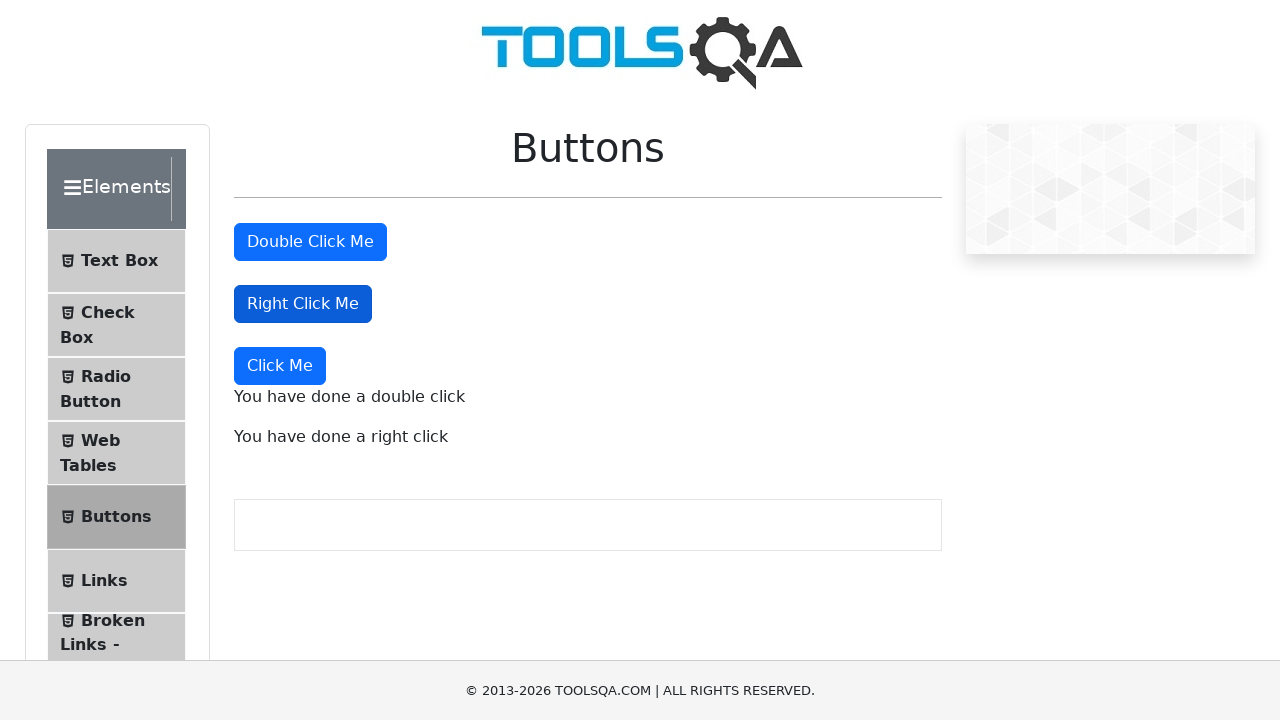